Tests a grocery store website by searching for products containing "ca", verifying the number of products displayed, adding items to cart by clicking buttons, and asserting the brand logo text is correct.

Starting URL: https://rahulshettyacademy.com/seleniumPractise/#/

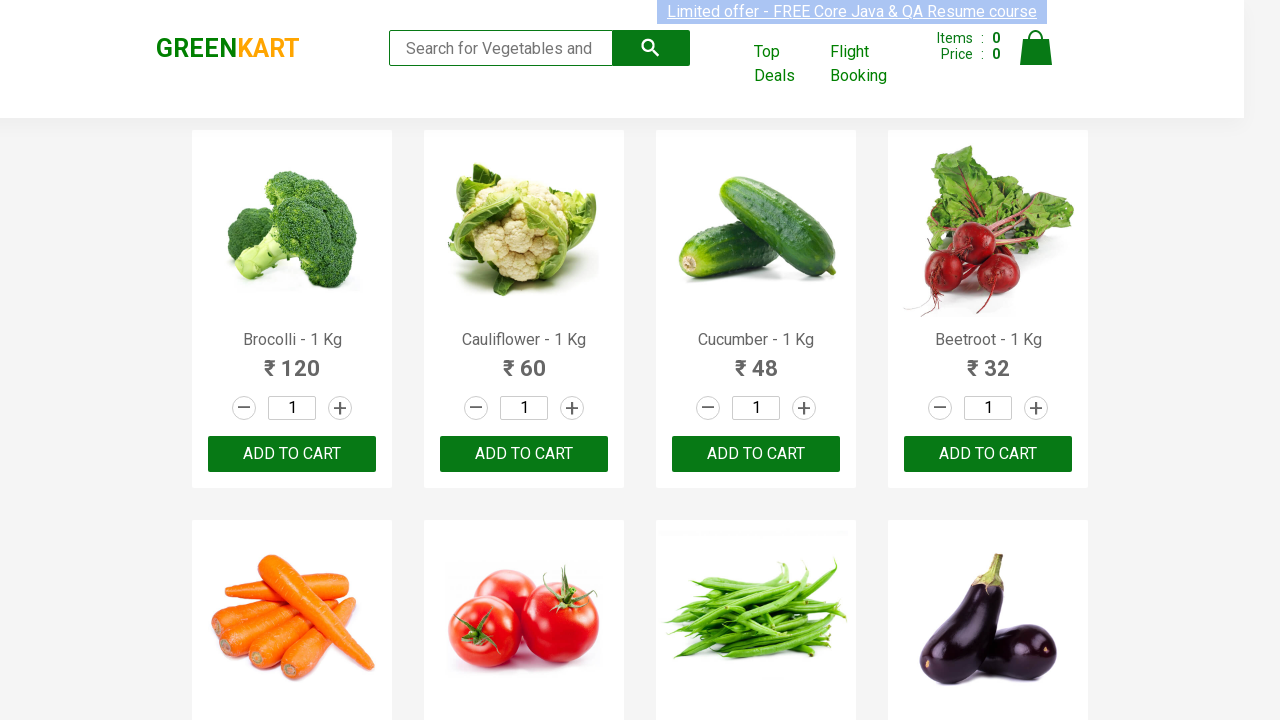

Typed 'ca' in the search box on .search-keyword
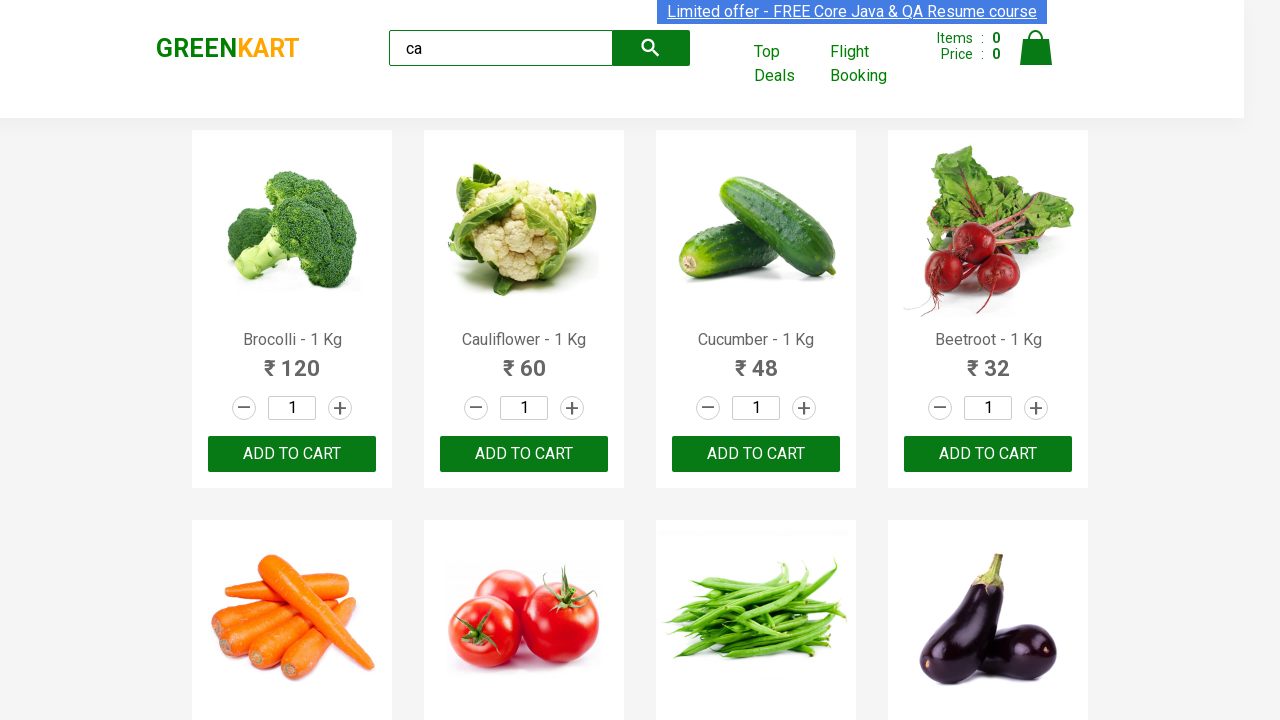

Waited 2 seconds for search results to load
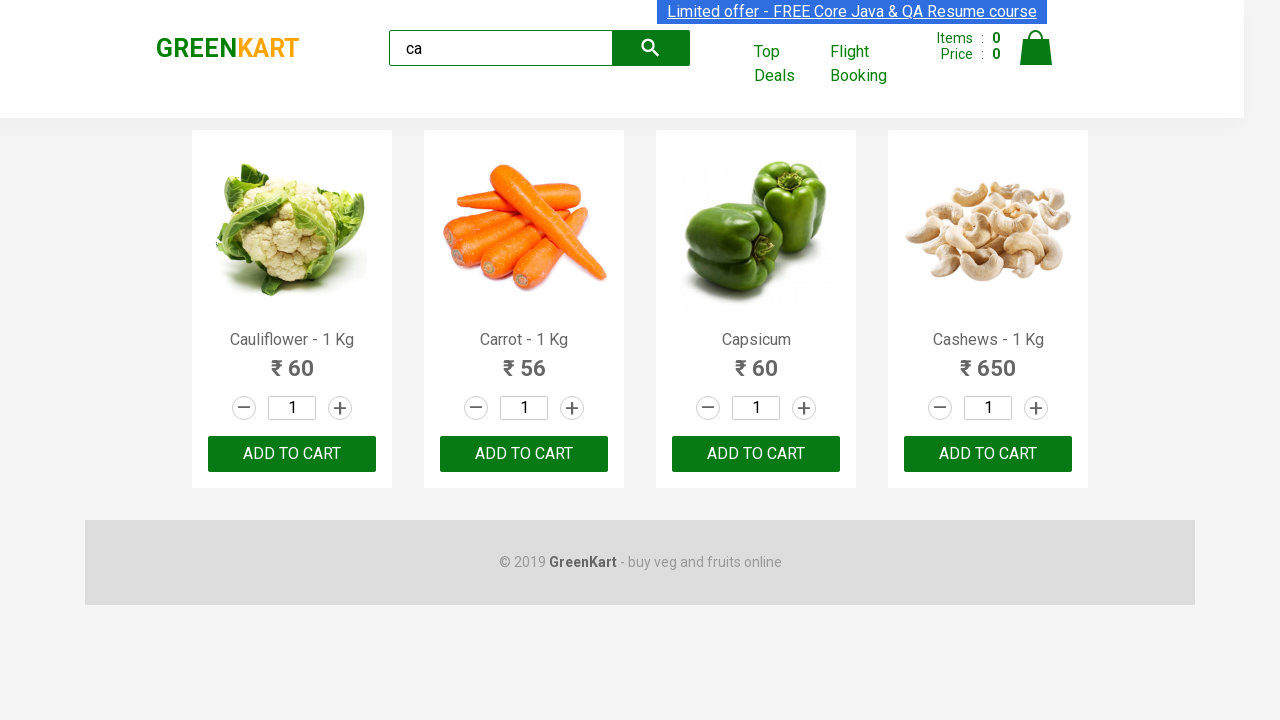

Product elements loaded
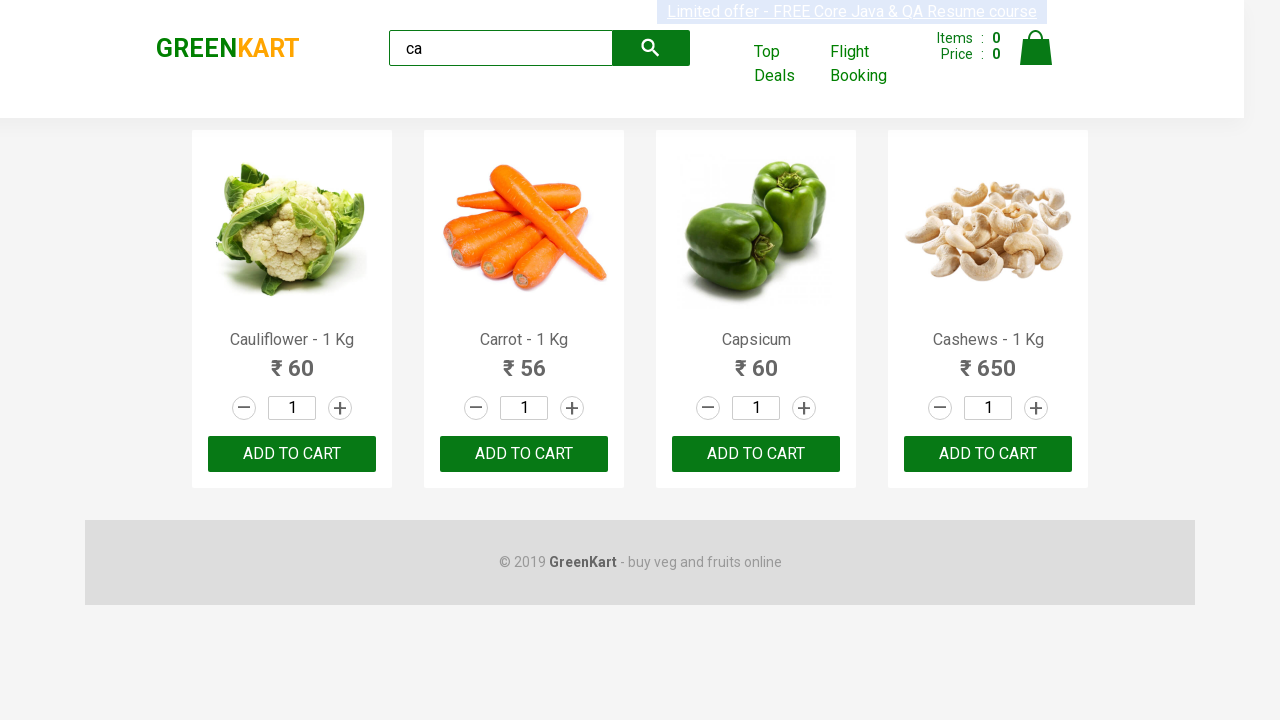

Verified 4 visible products are displayed
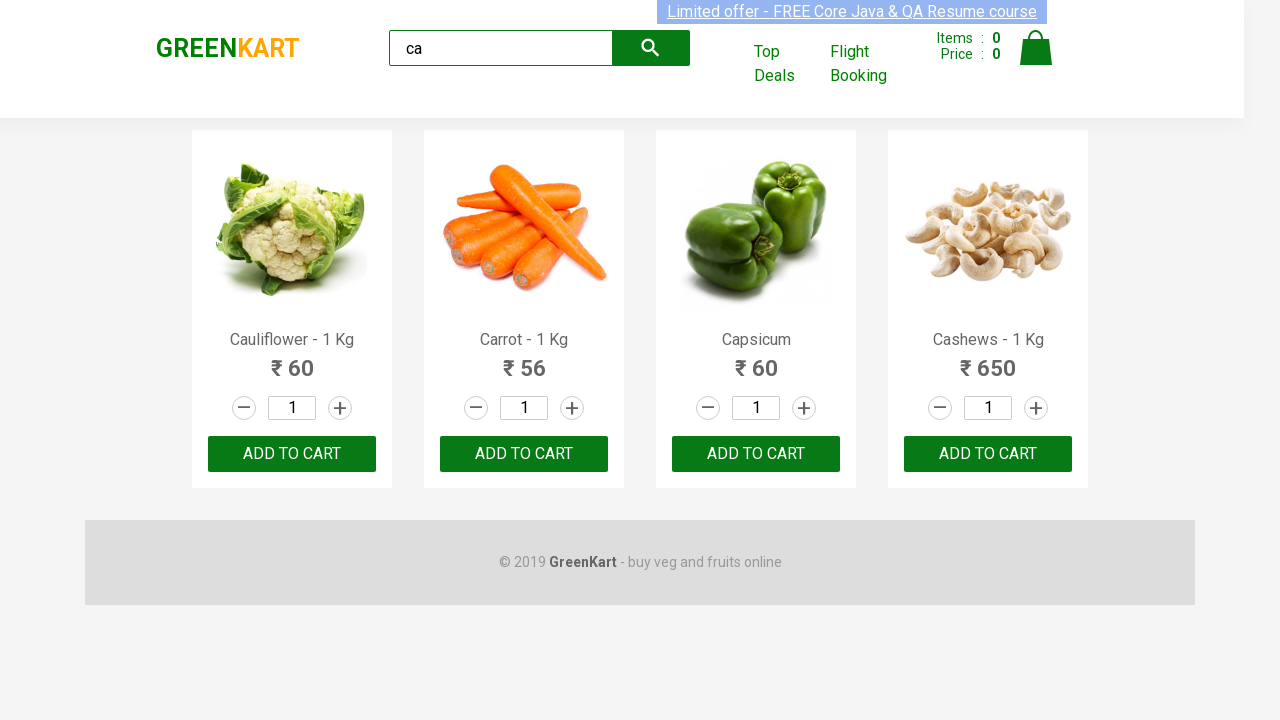

Clicked ADD TO CART button on 3rd product using nth-child selector at (756, 454) on :nth-child(3) > .product-action > button
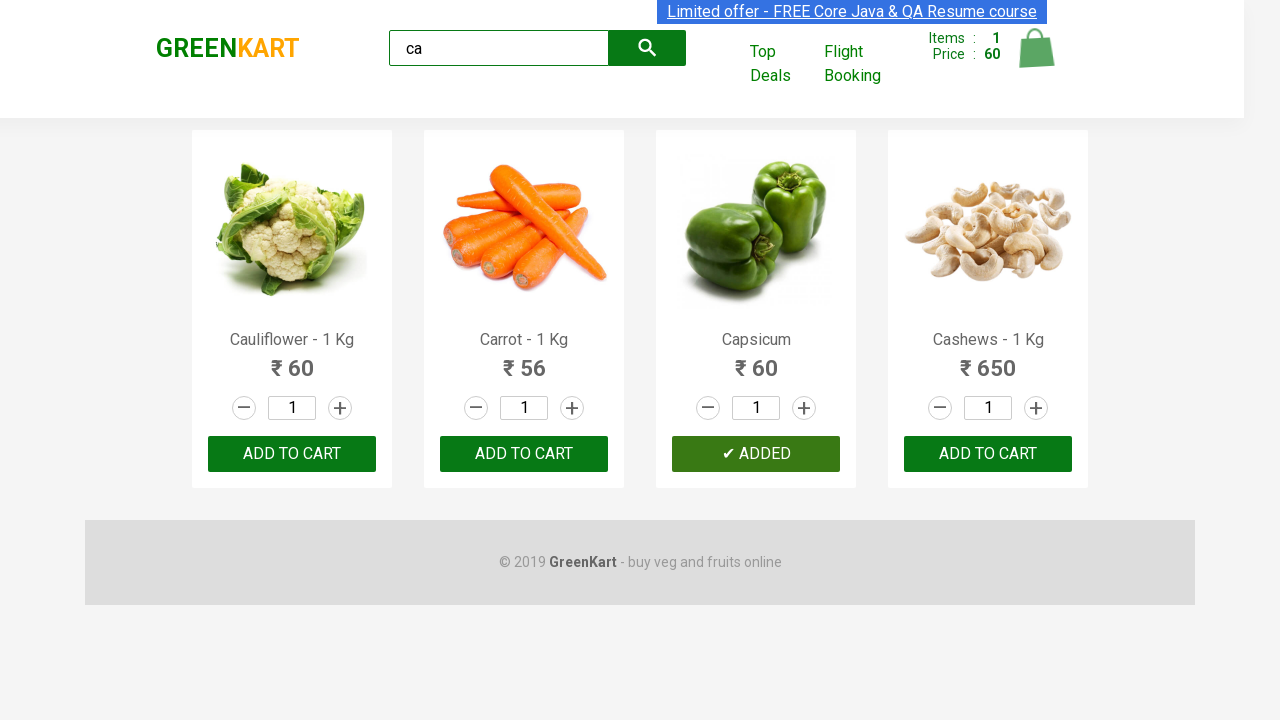

Clicked ADD TO CART button on 3rd product using nth() method at (756, 454) on .products .product >> nth=2 >> button >> internal:has-text="ADD TO CART"i
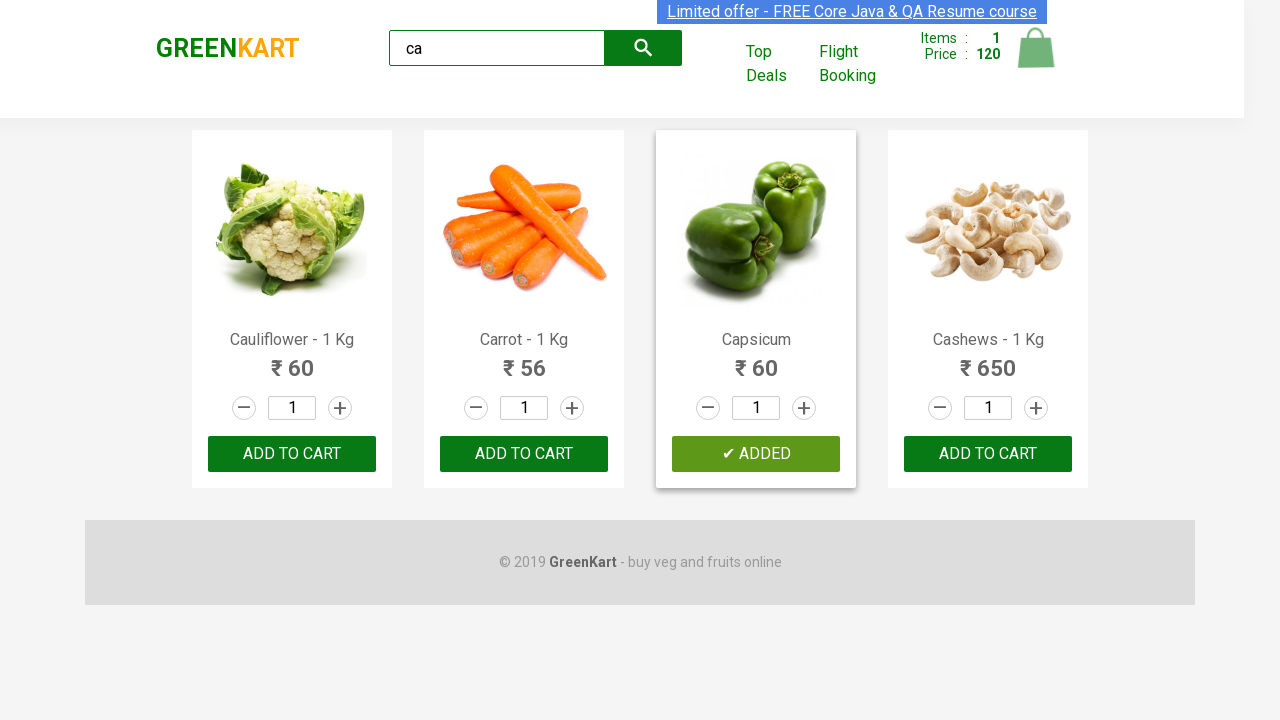

Found and clicked ADD TO CART for Cashews product at (988, 454) on .products .product >> nth=3 >> button
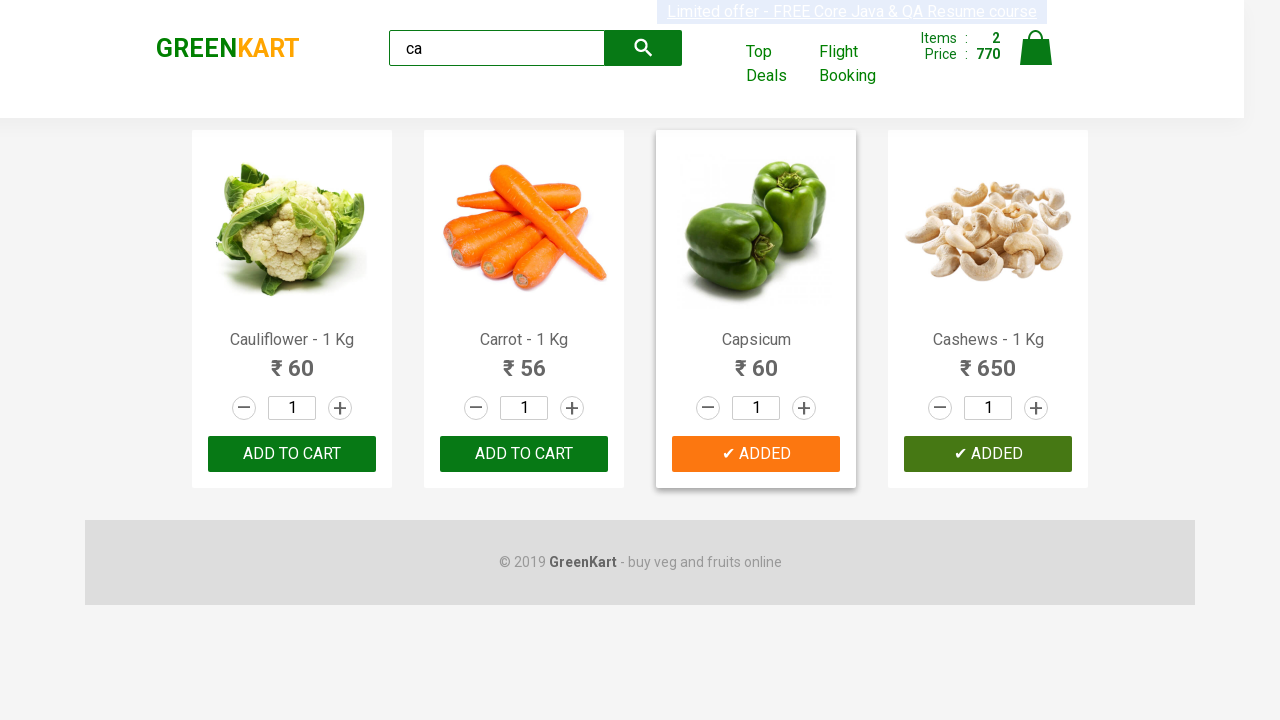

Verified brand logo text is 'GREENKART'
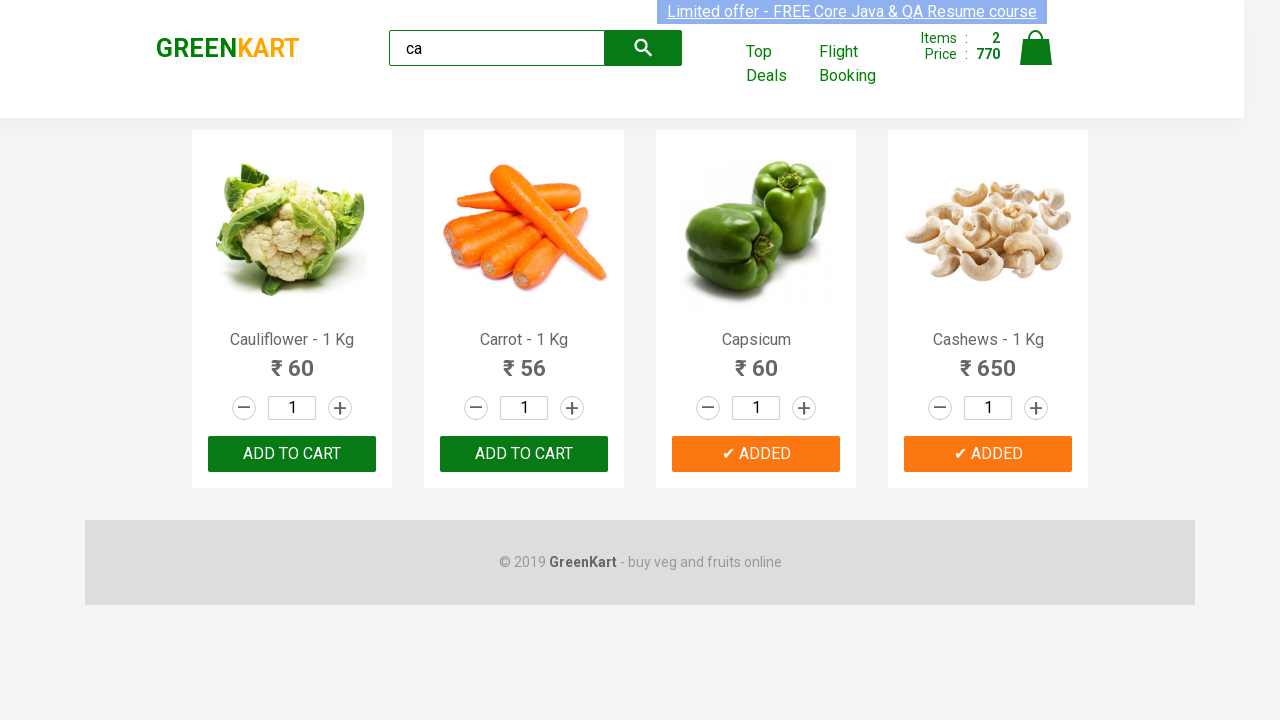

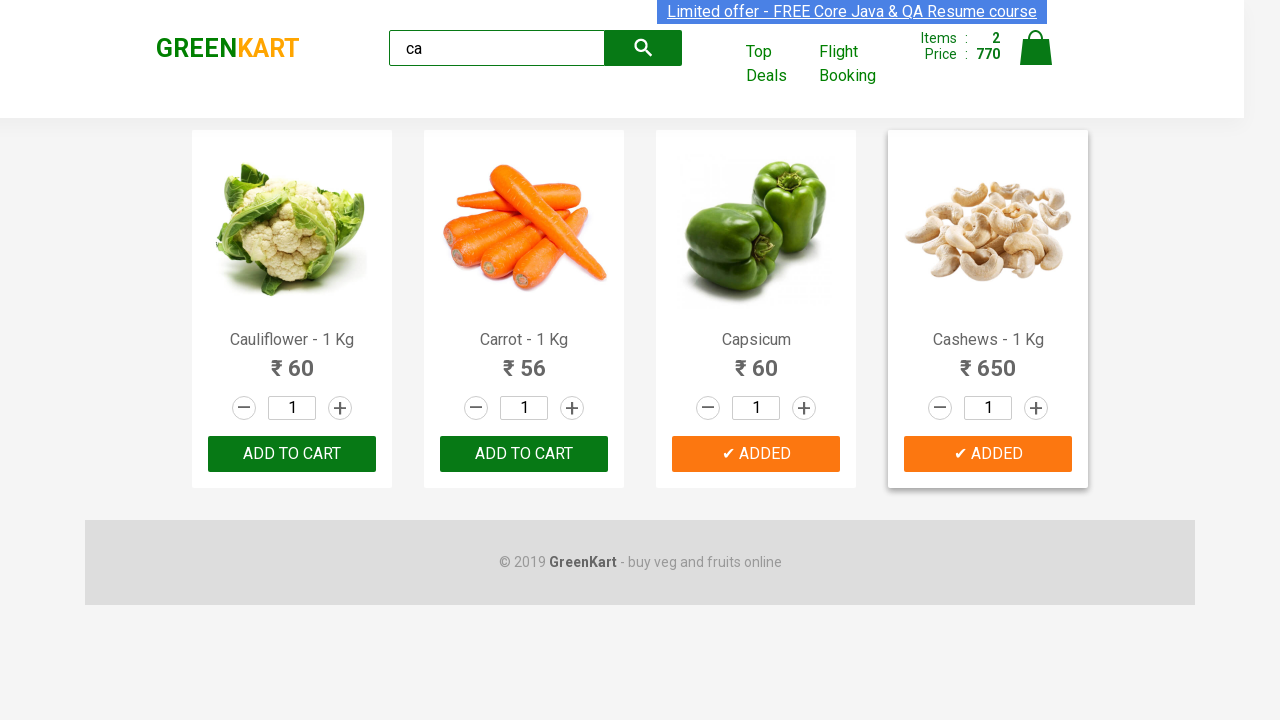